Tests a form submission by filling in user details (name, email, addresses) and verifying the output displays the entered information correctly

Starting URL: https://demoqa.com/text-box

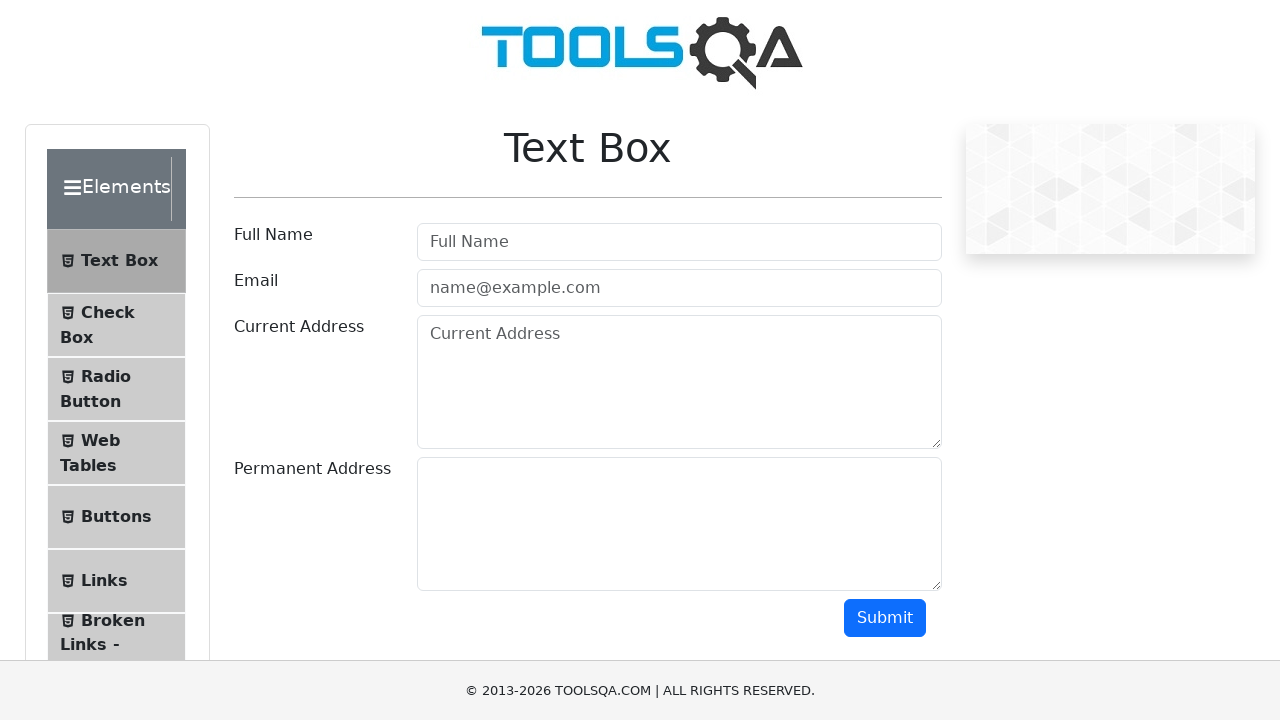

Filled userName field with 'cerghhh' on #userName
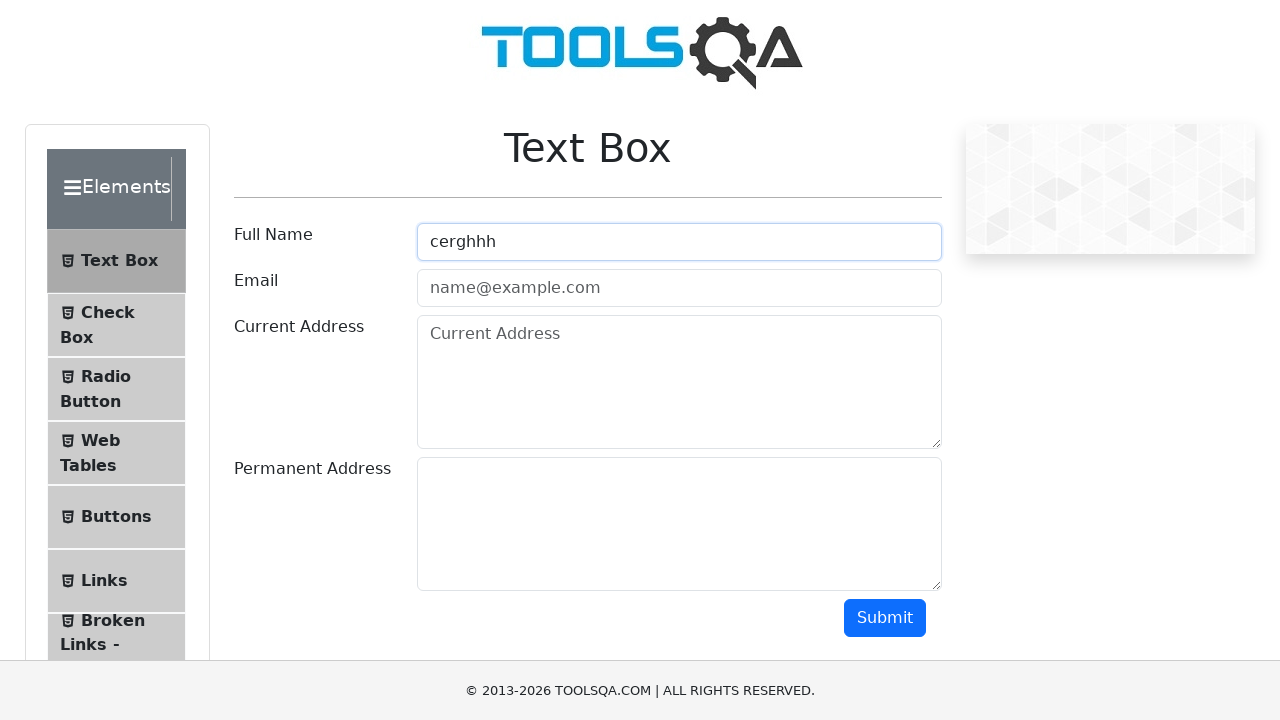

Filled userEmail field with 'cerghhh@mail.com' on #userEmail
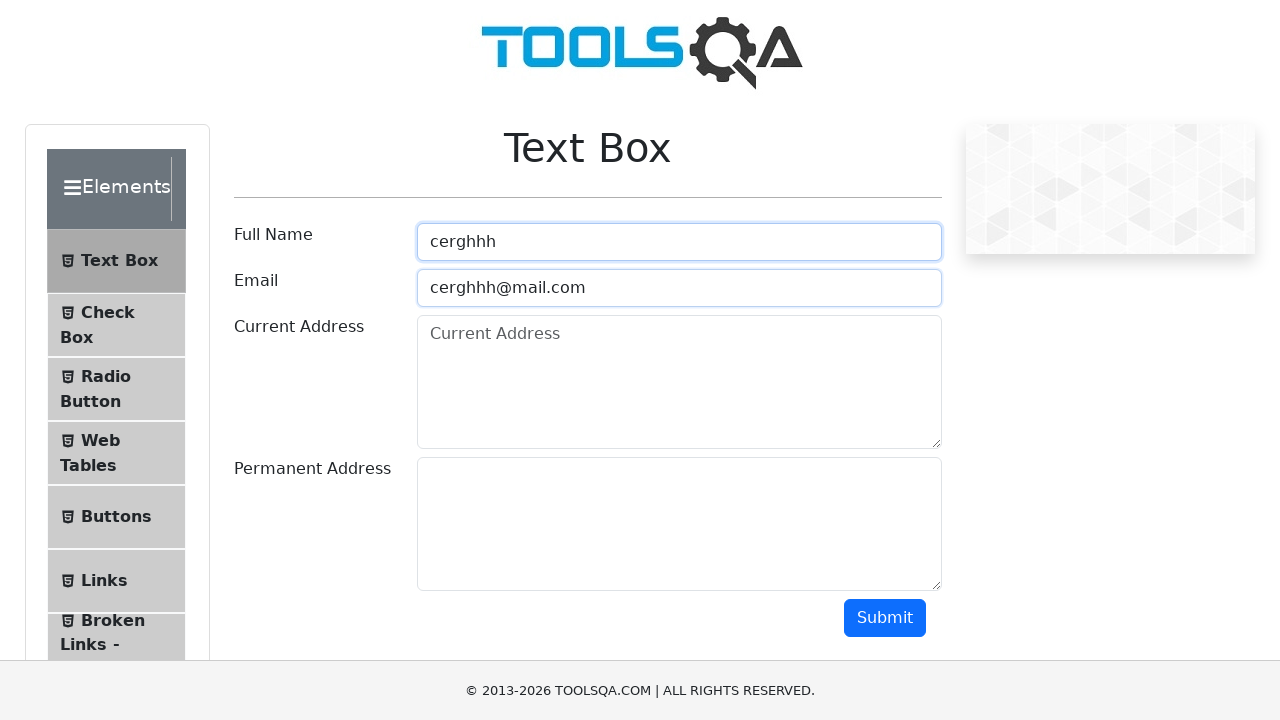

Filled currentAddress field with 'Some Street 1' on #currentAddress
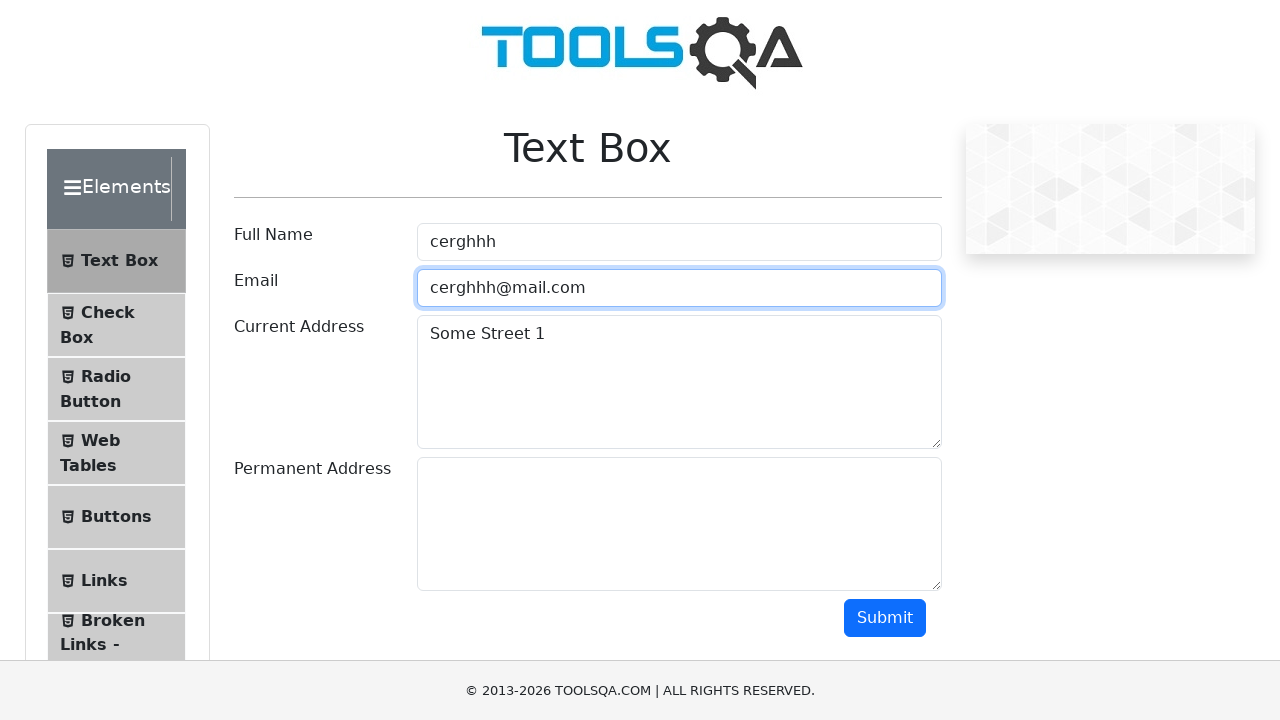

Filled permanentAddress field with 'Another Street 2' on #permanentAddress
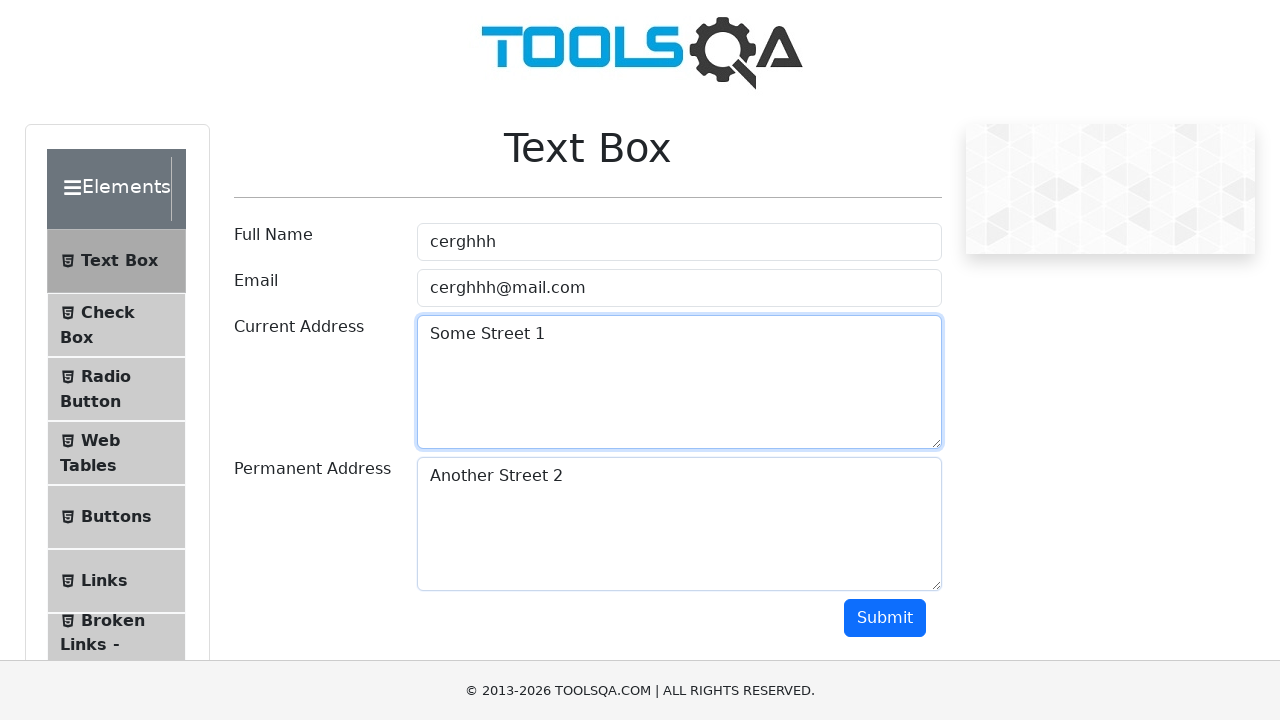

Clicked submit button to submit the form at (885, 618) on #submit
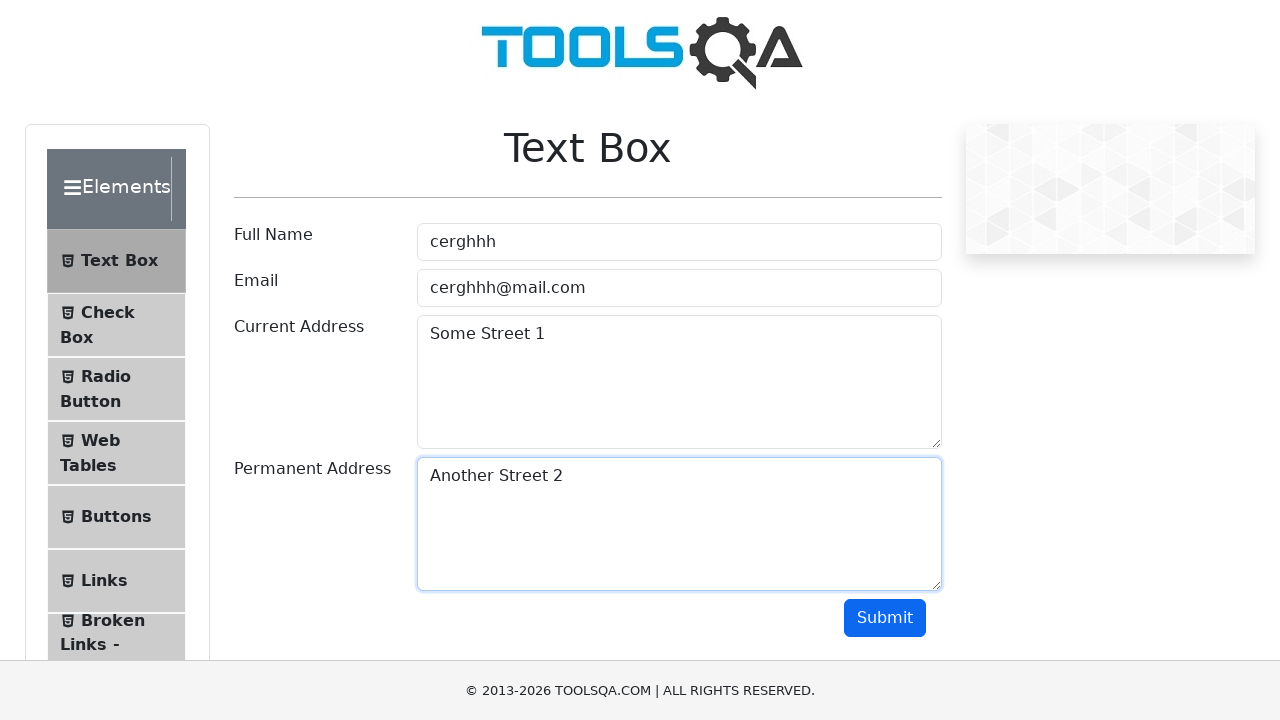

Output section loaded with name field visible
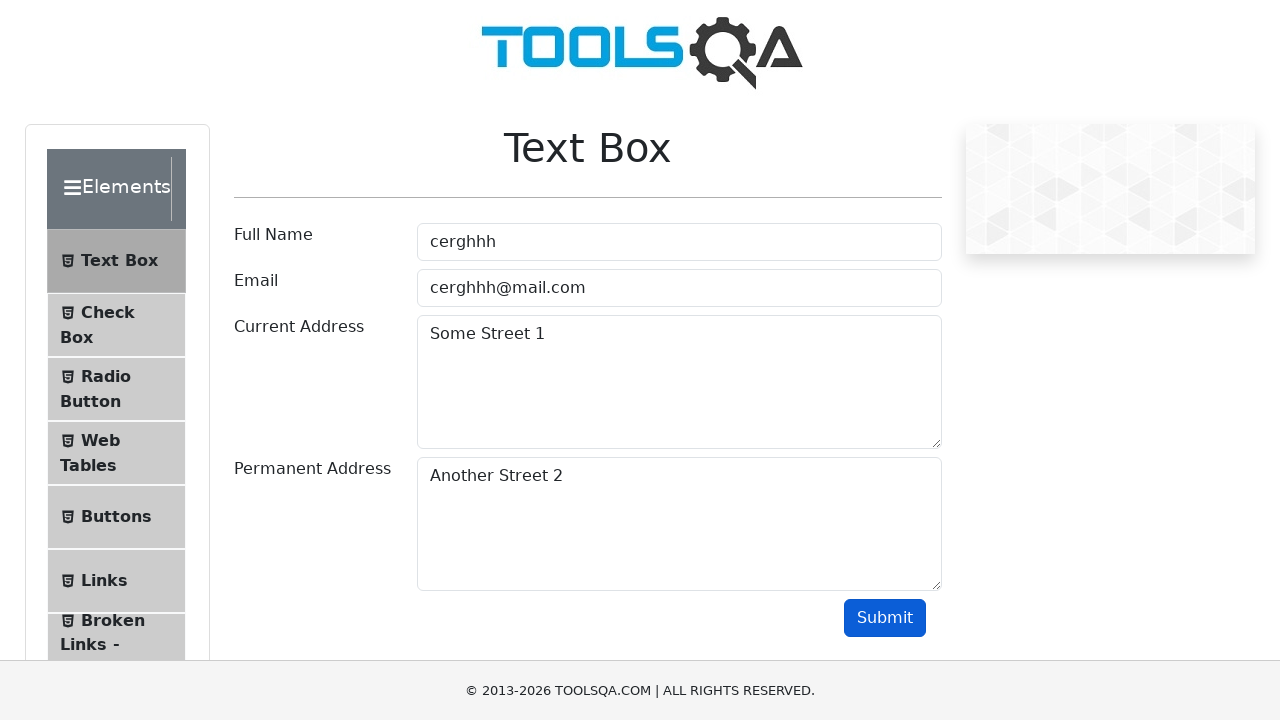

Verified name field displays 'Name:cerghhh'
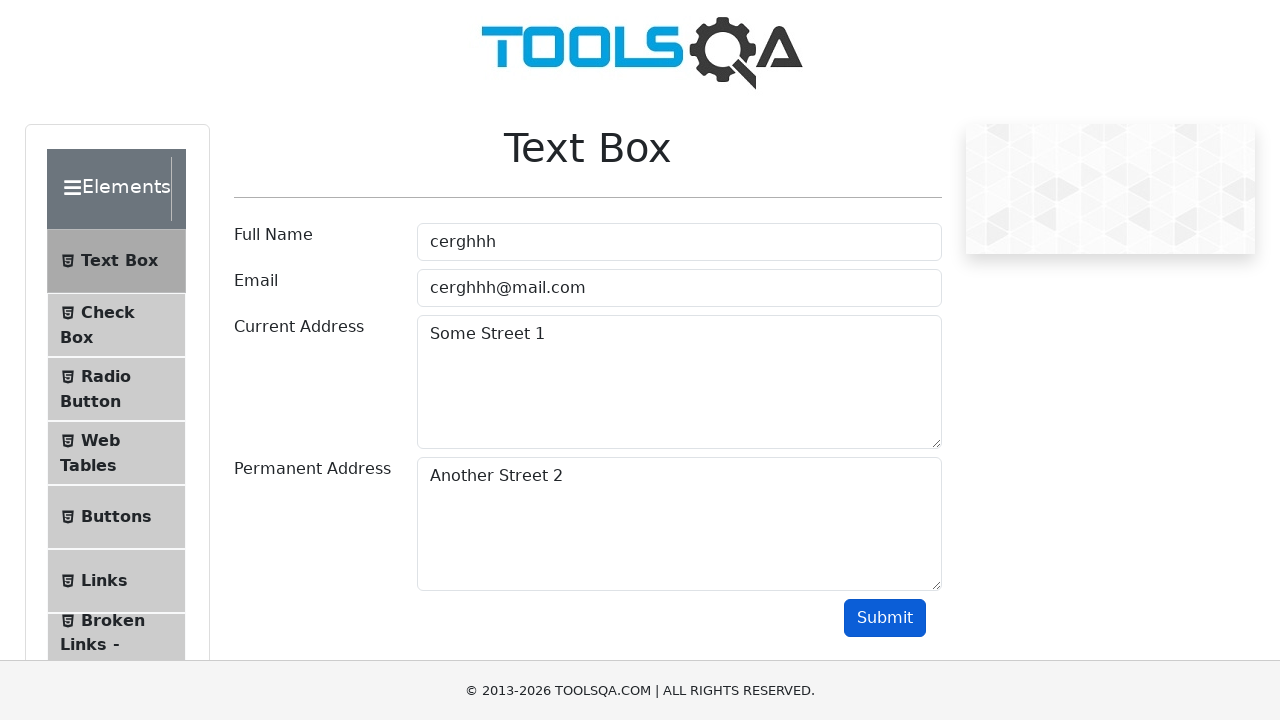

Verified email field displays 'Email:cerghhh@mail.com'
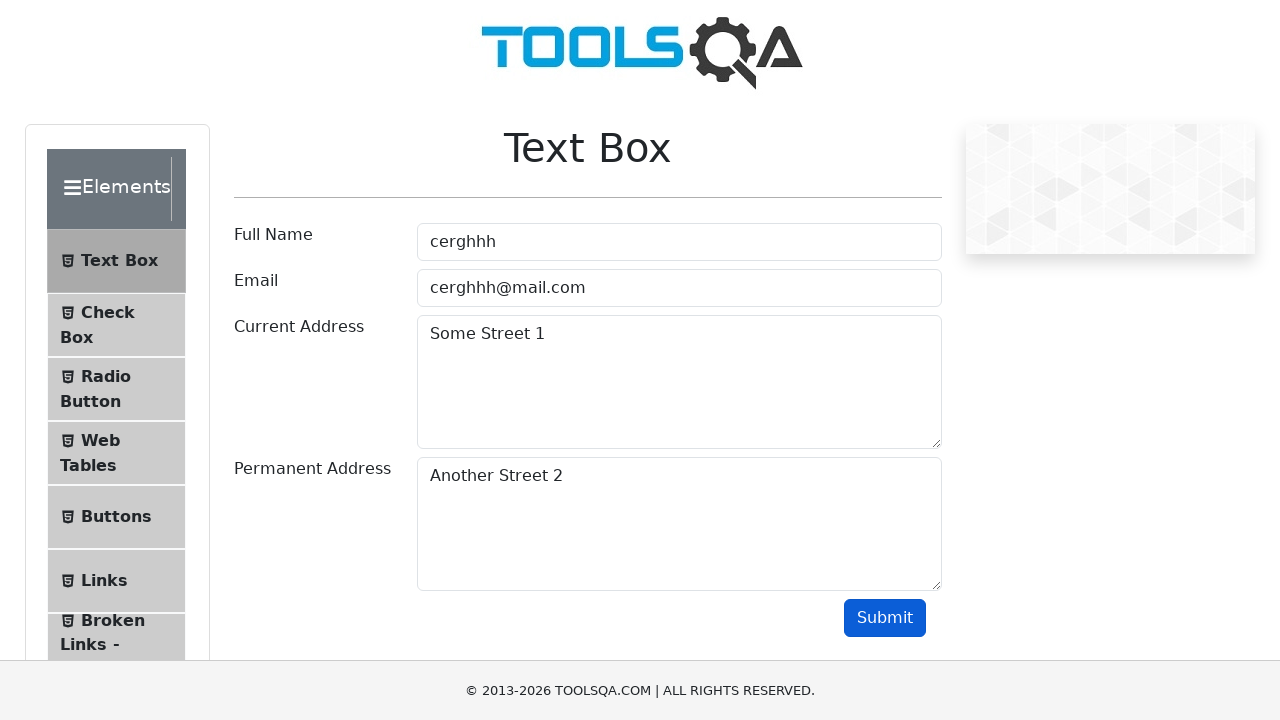

Verified current address field displays 'Current Address :Some Street 1'
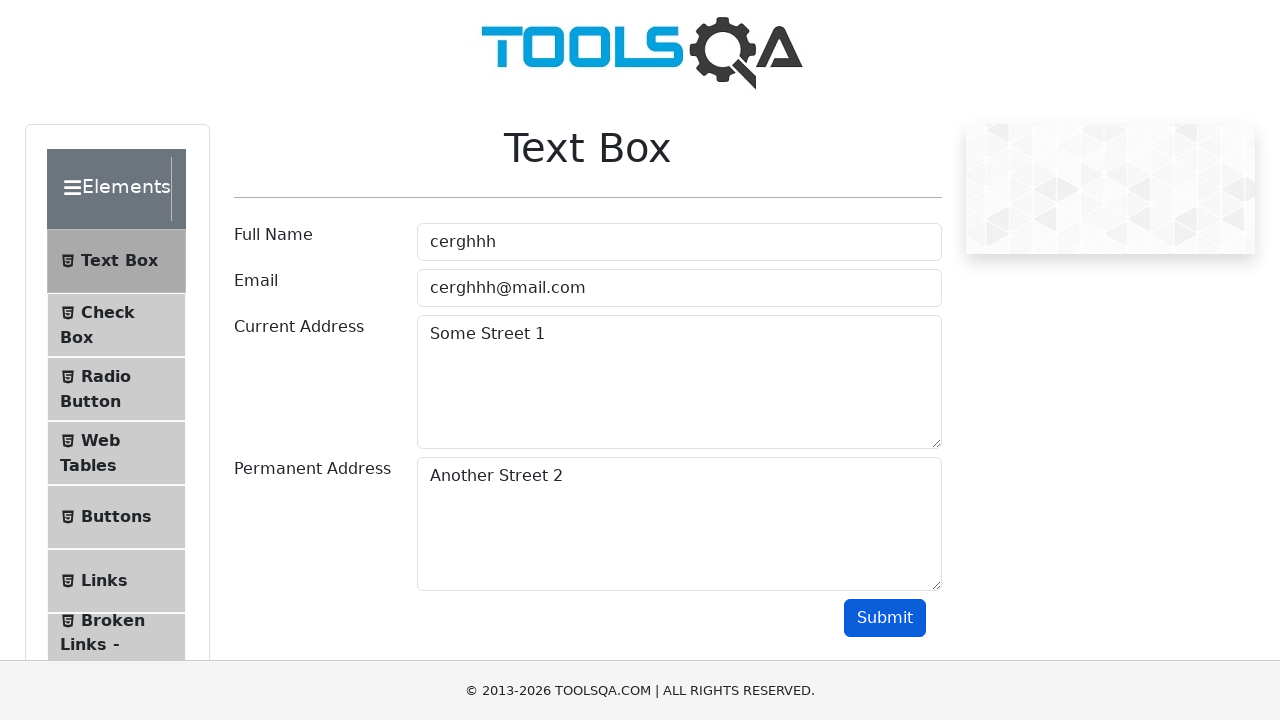

Verified permanent address field displays 'Permananet Address :Another Street 2'
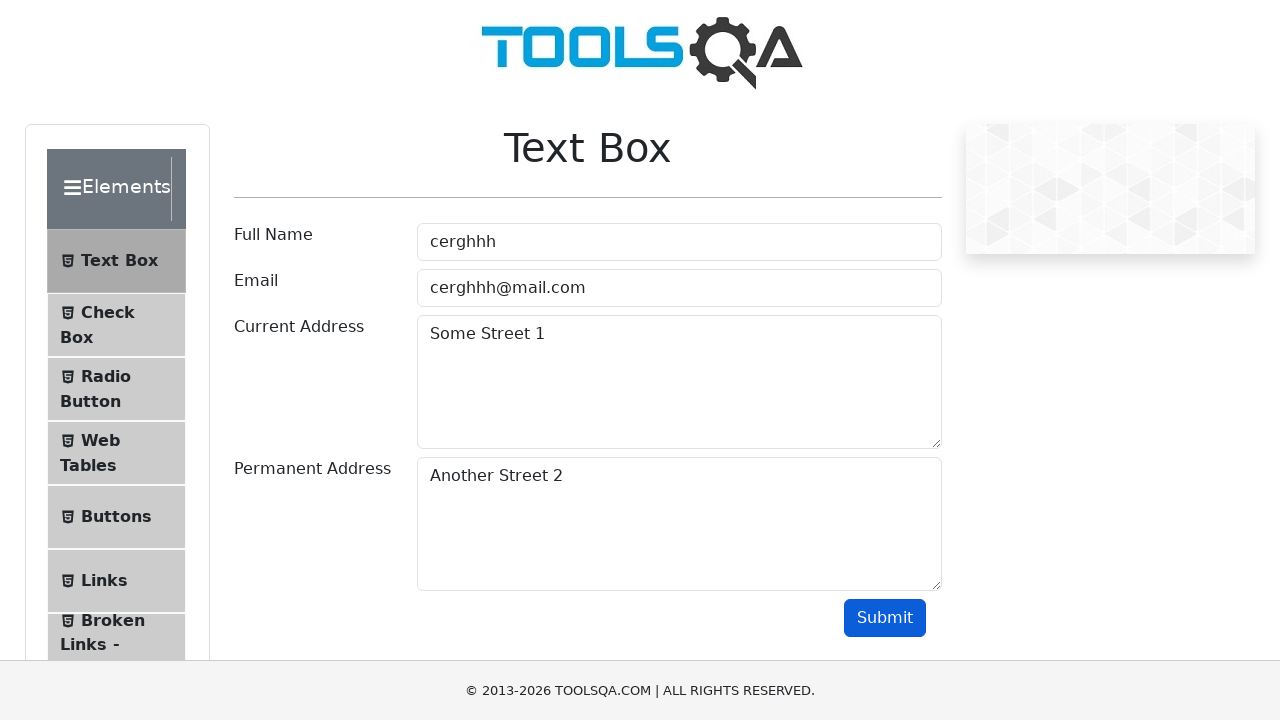

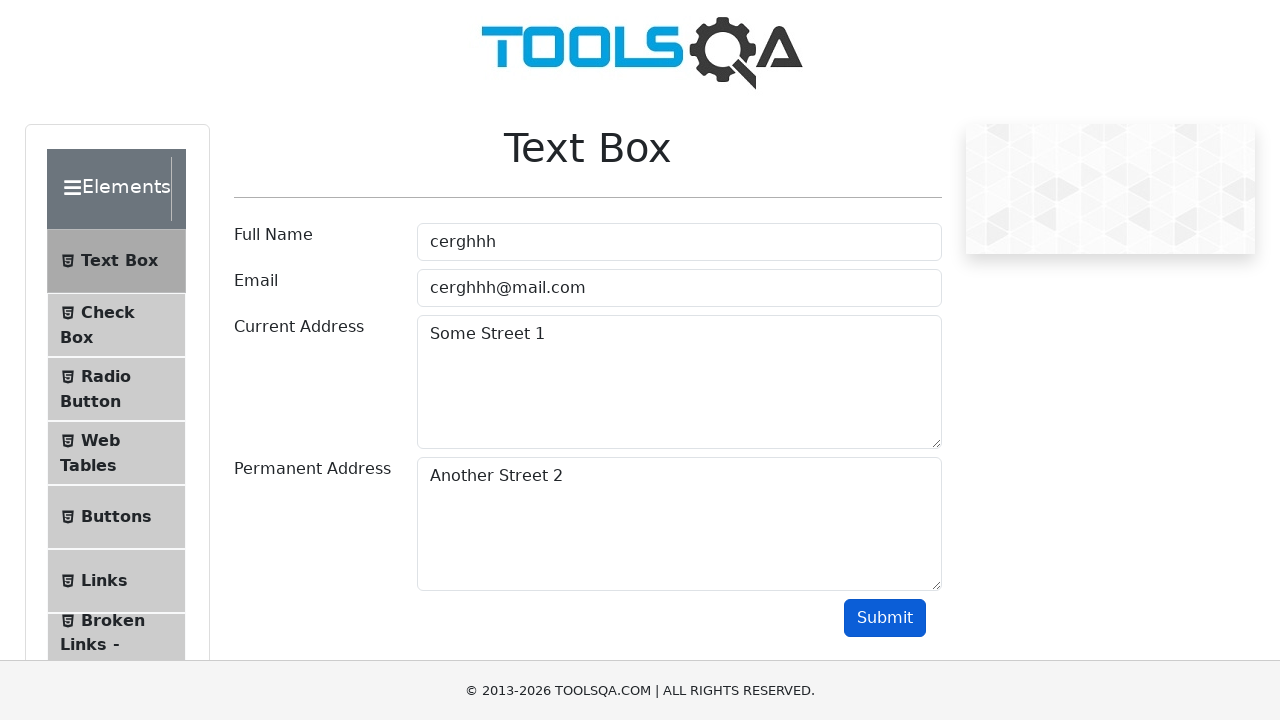